Tests Success notification by clicking the button and verifying both the message title and description elements separately

Starting URL: https://test-with-me-app.vercel.app/learning/web-elements/components/notification

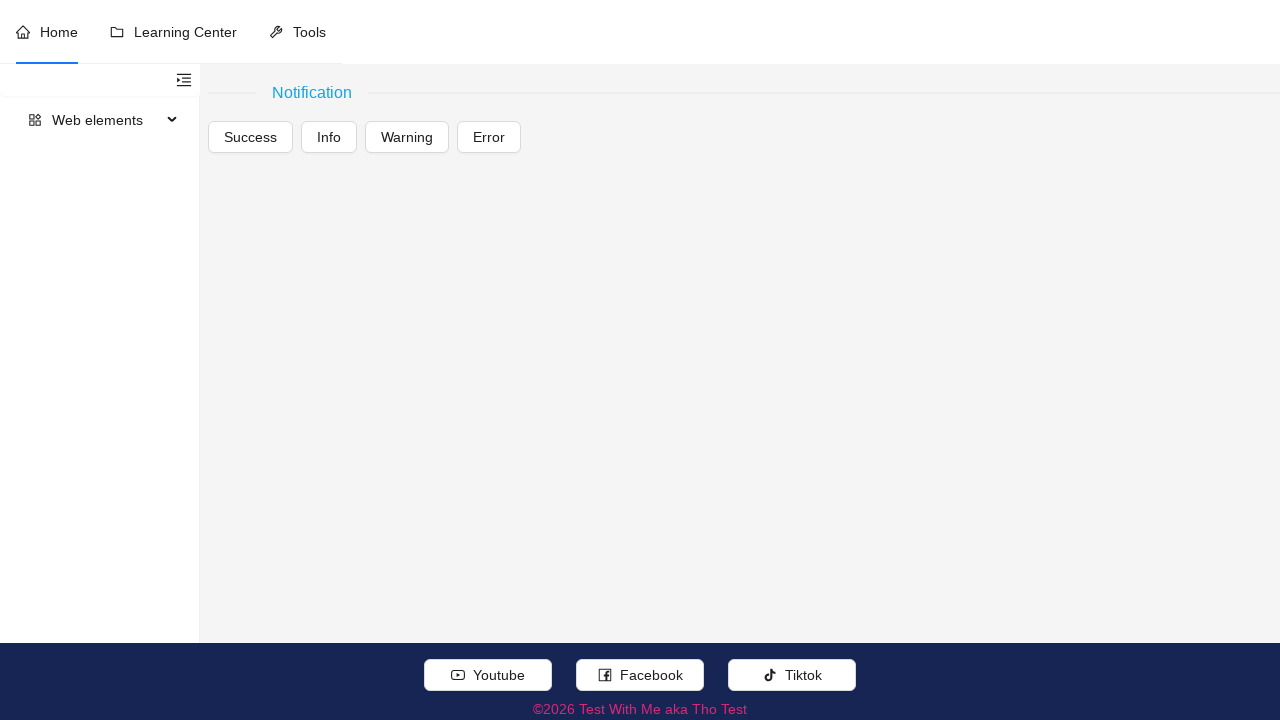

Clicked the Success button in the notification component at (250, 137) on (//div[normalize-space() = 'Notification']//following::button[normalize-space() 
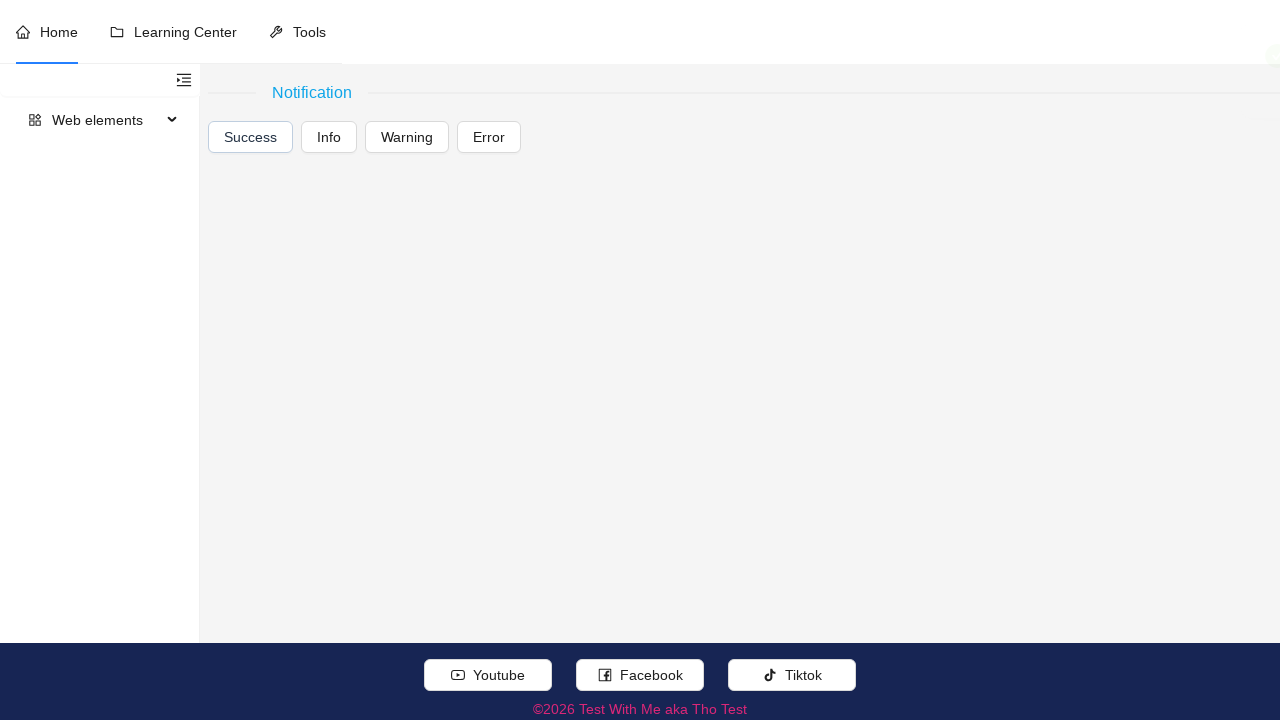

Notification message 'Notification SUCCESS' appeared and loaded
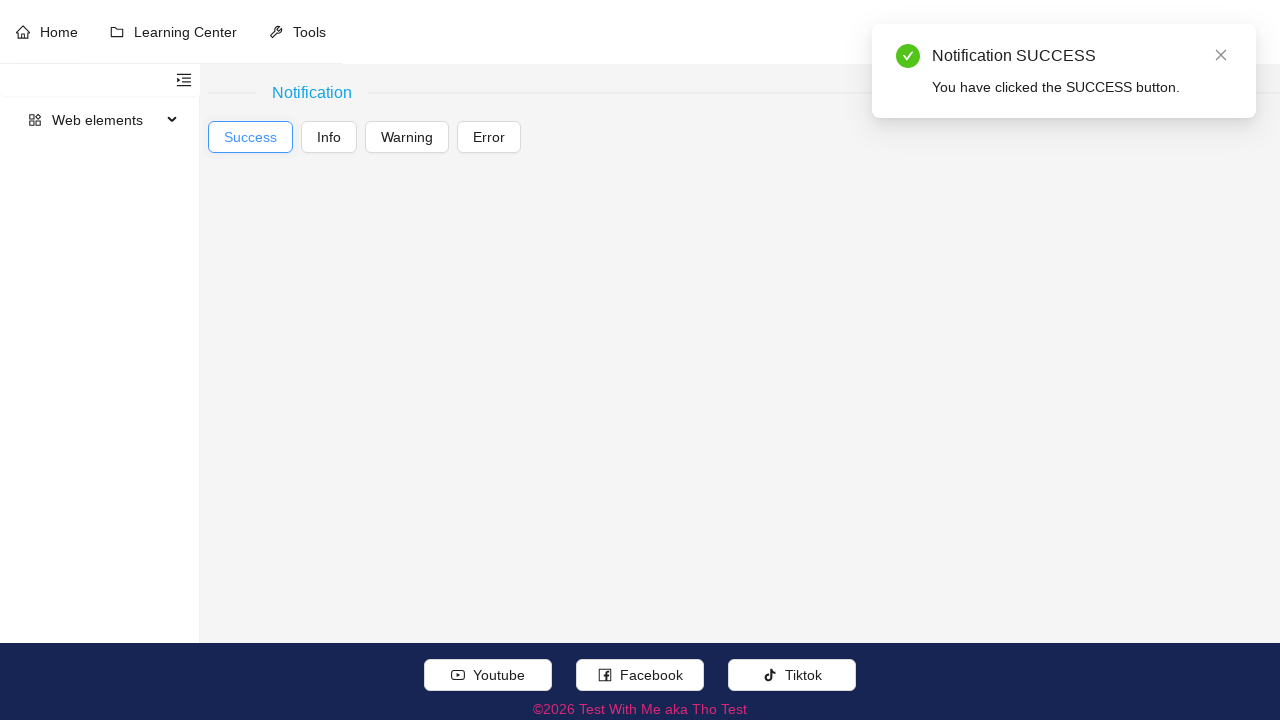

Notification description 'You have clicked the SUCCESS button.' appeared and loaded
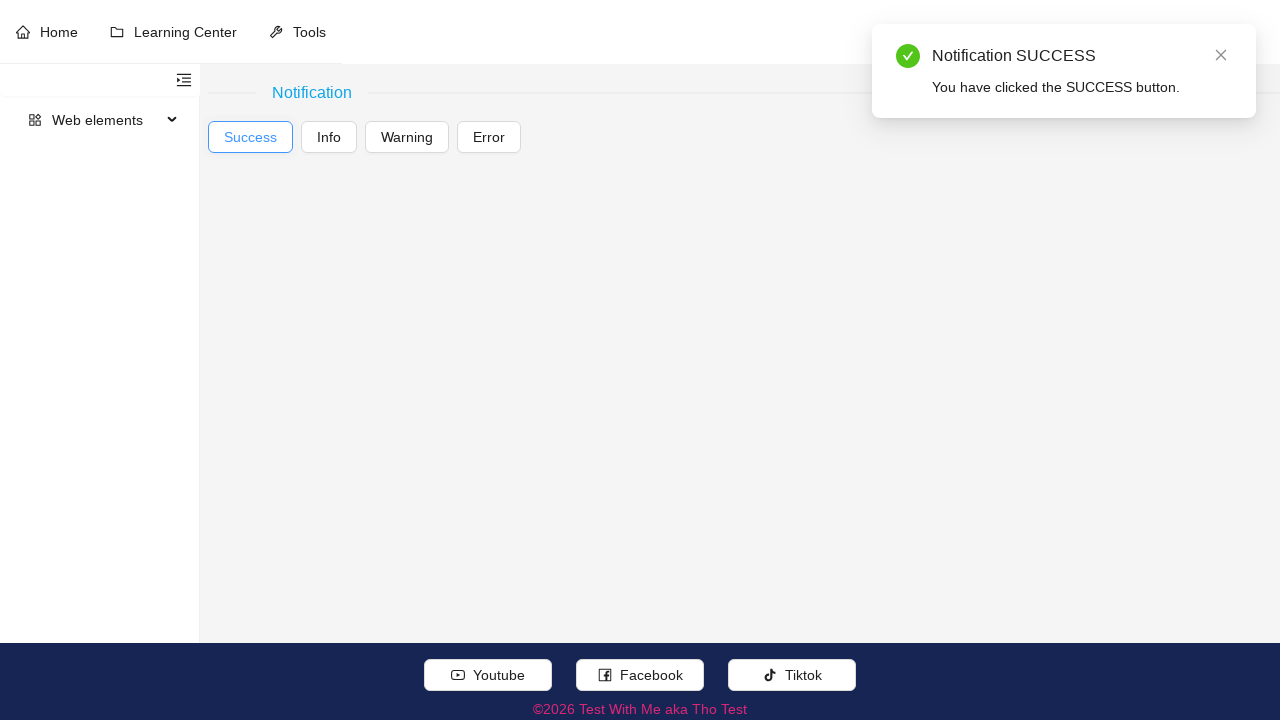

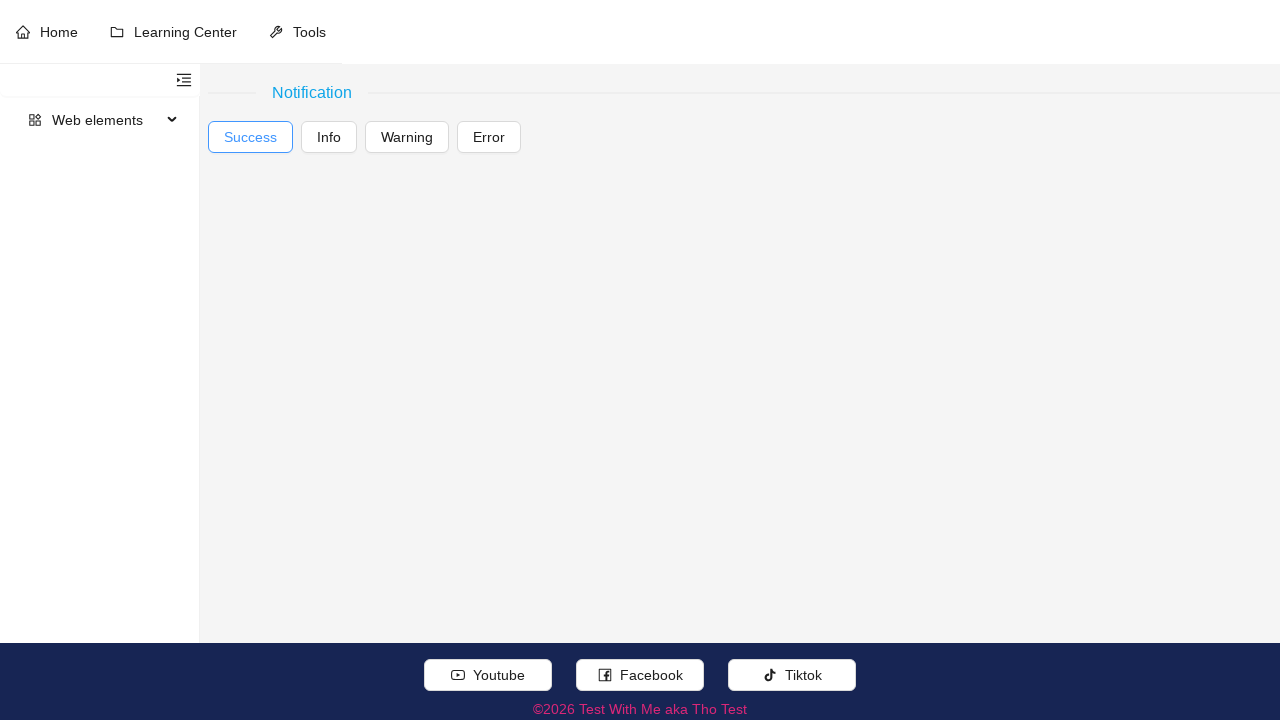